Tests JavaScript confirm alert handling by clicking a button to trigger the alert and then accepting it

Starting URL: https://v1.training-support.net/selenium/javascript-alerts

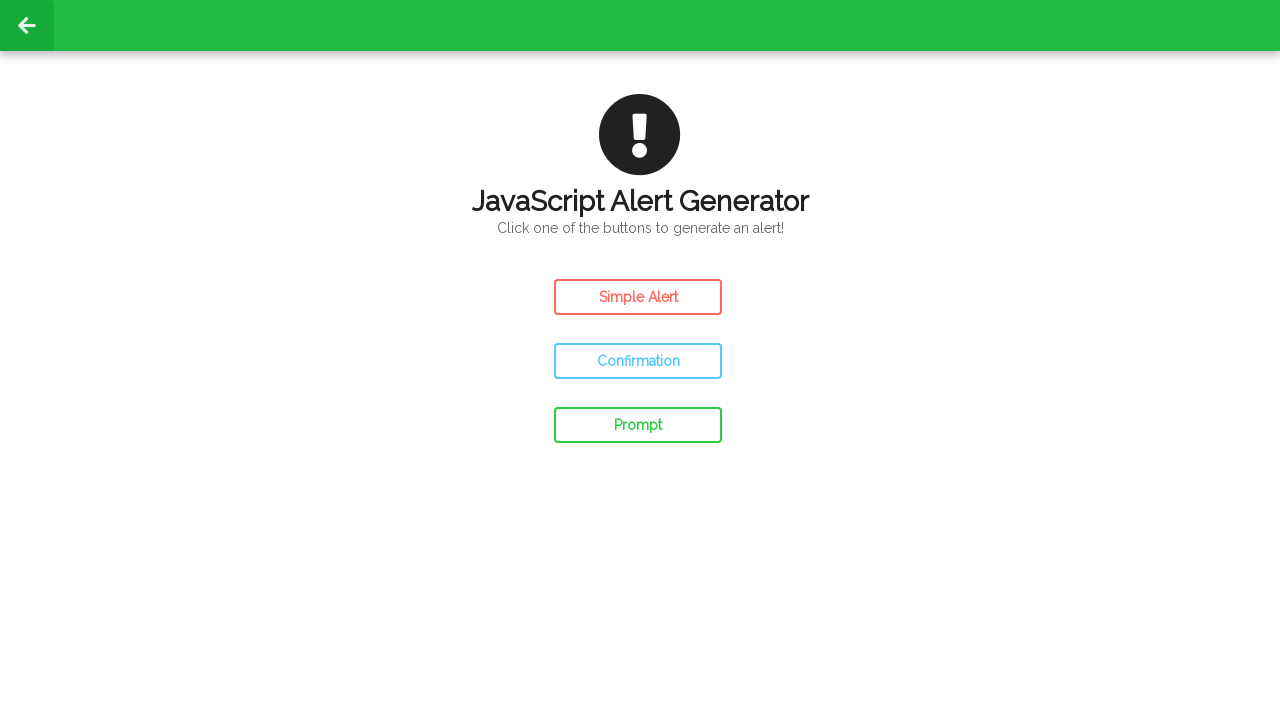

Set up dialog handler to accept confirm dialogs
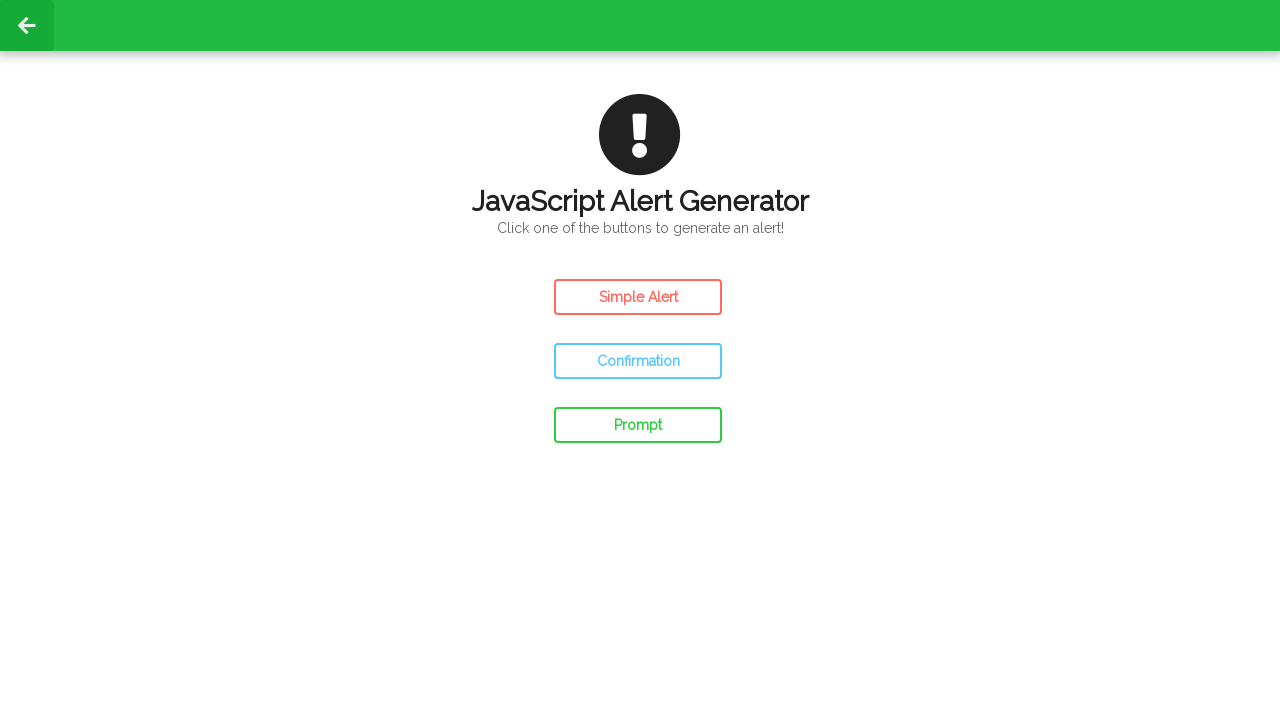

Clicked confirm button to trigger JavaScript alert at (638, 361) on #confirm
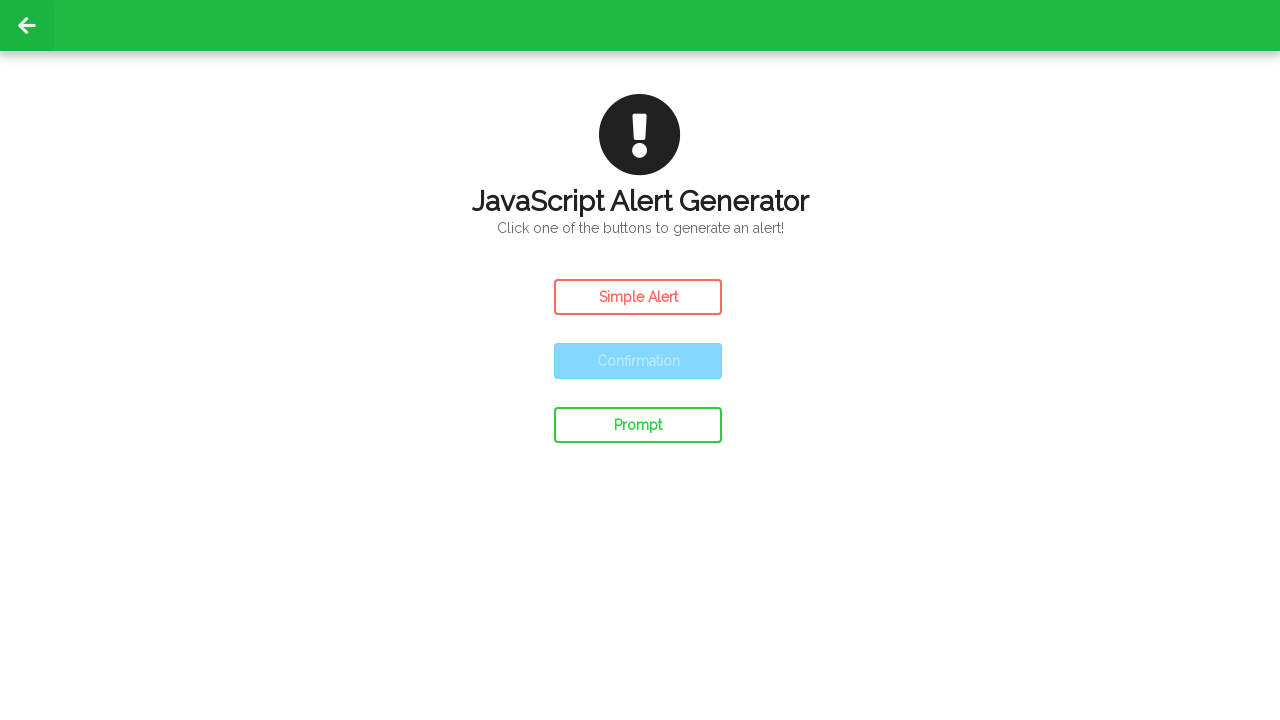

Waited for dialog interaction to complete
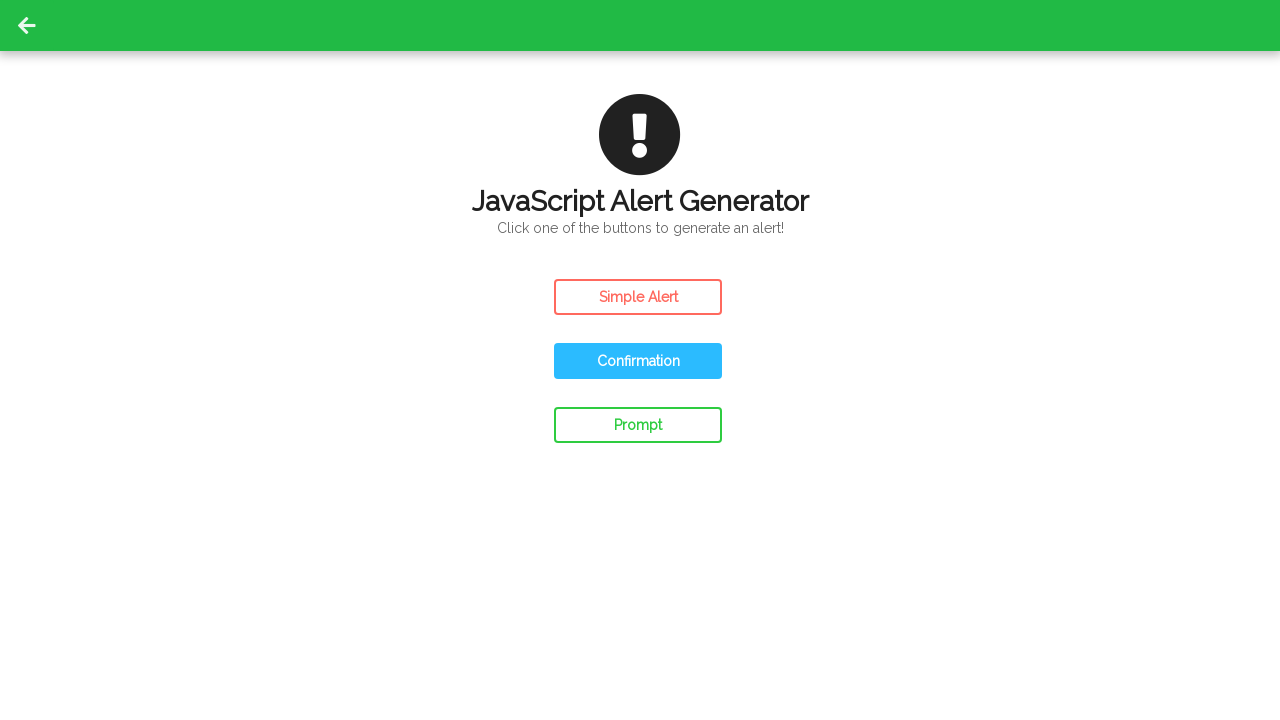

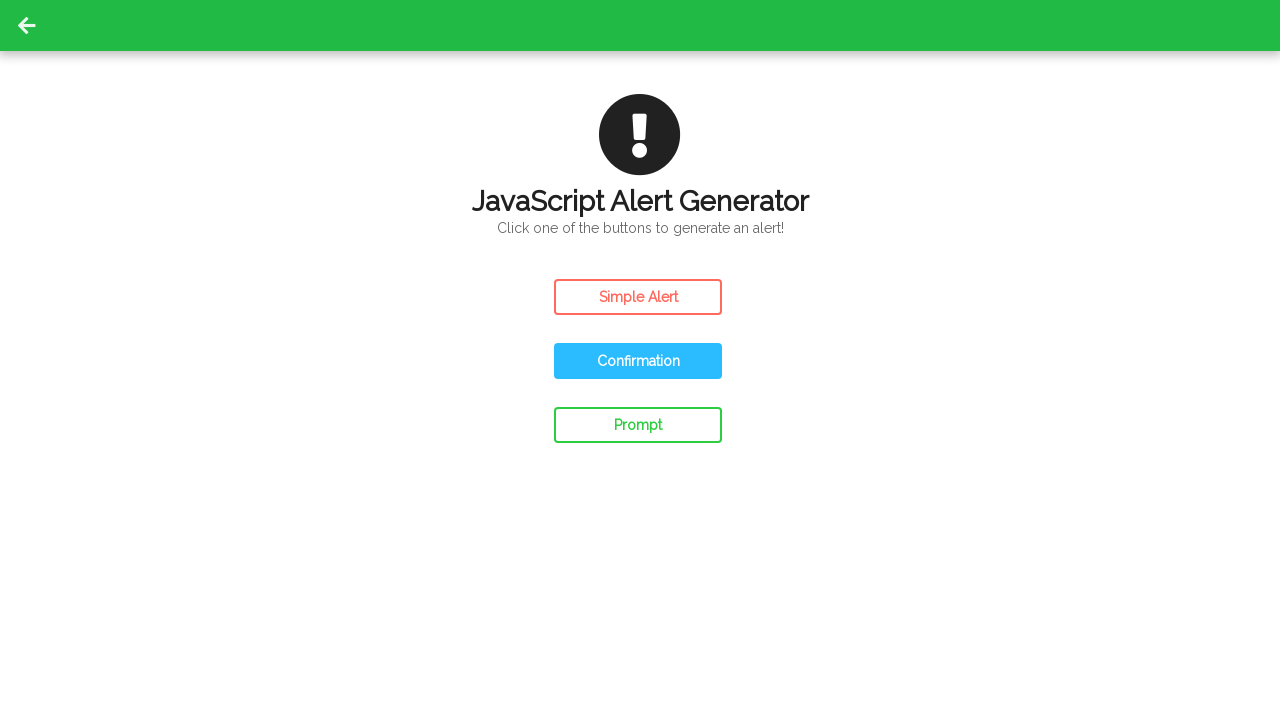